Navigates to a dashboard page and highlights an element by changing its background and border style using JavaScript

Starting URL: https://www.leafground.com/dashboard.xhtml

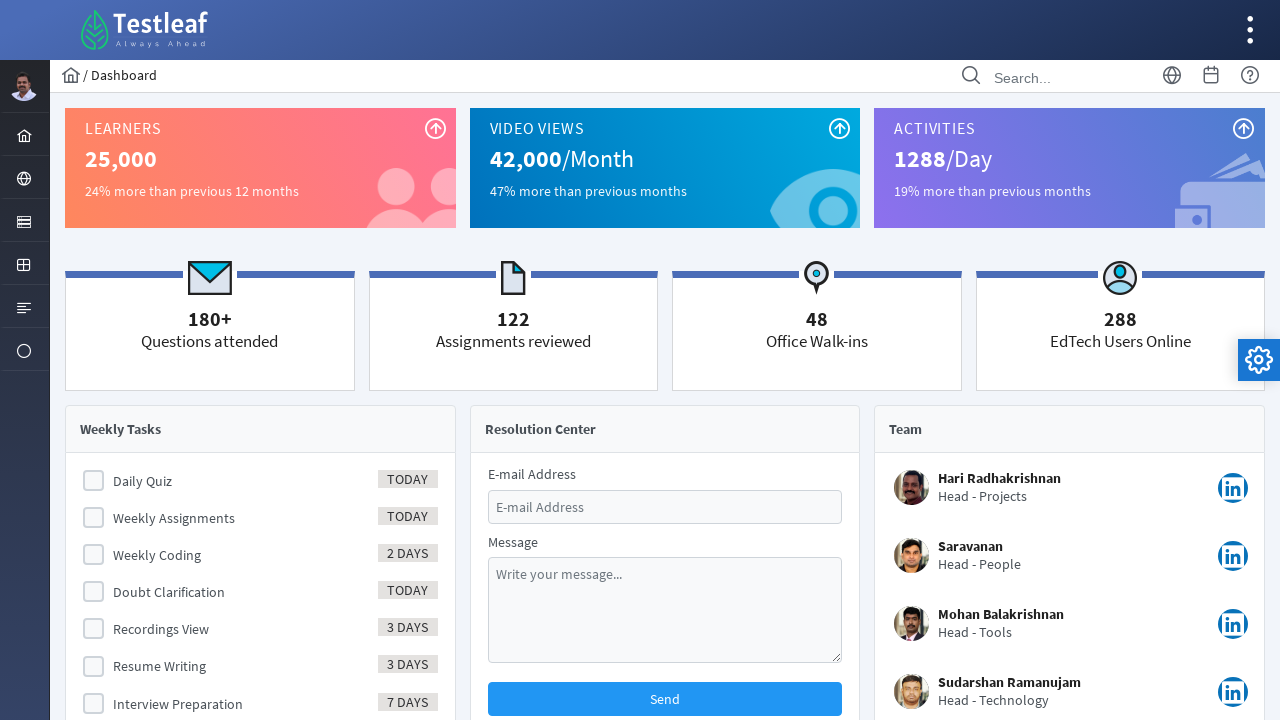

Navigated to dashboard page at https://www.leafground.com/dashboard.xhtml
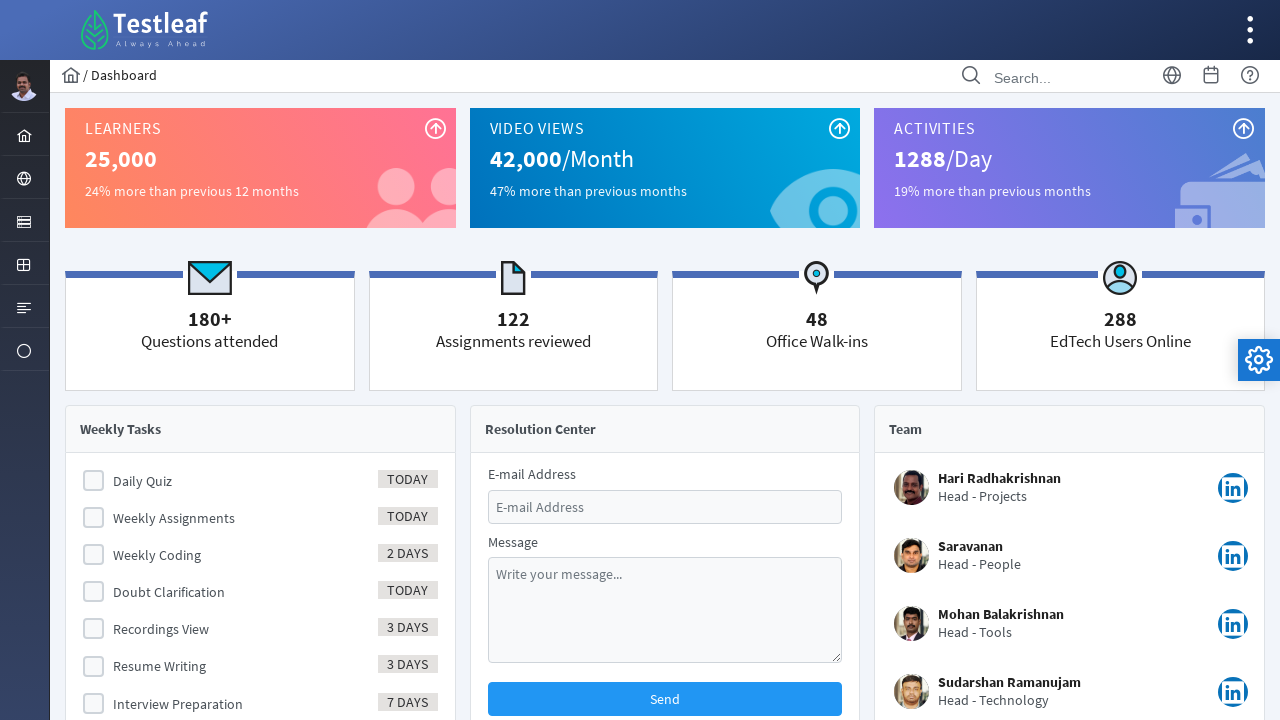

Located element to highlight using selector #menuform\:j_idt40
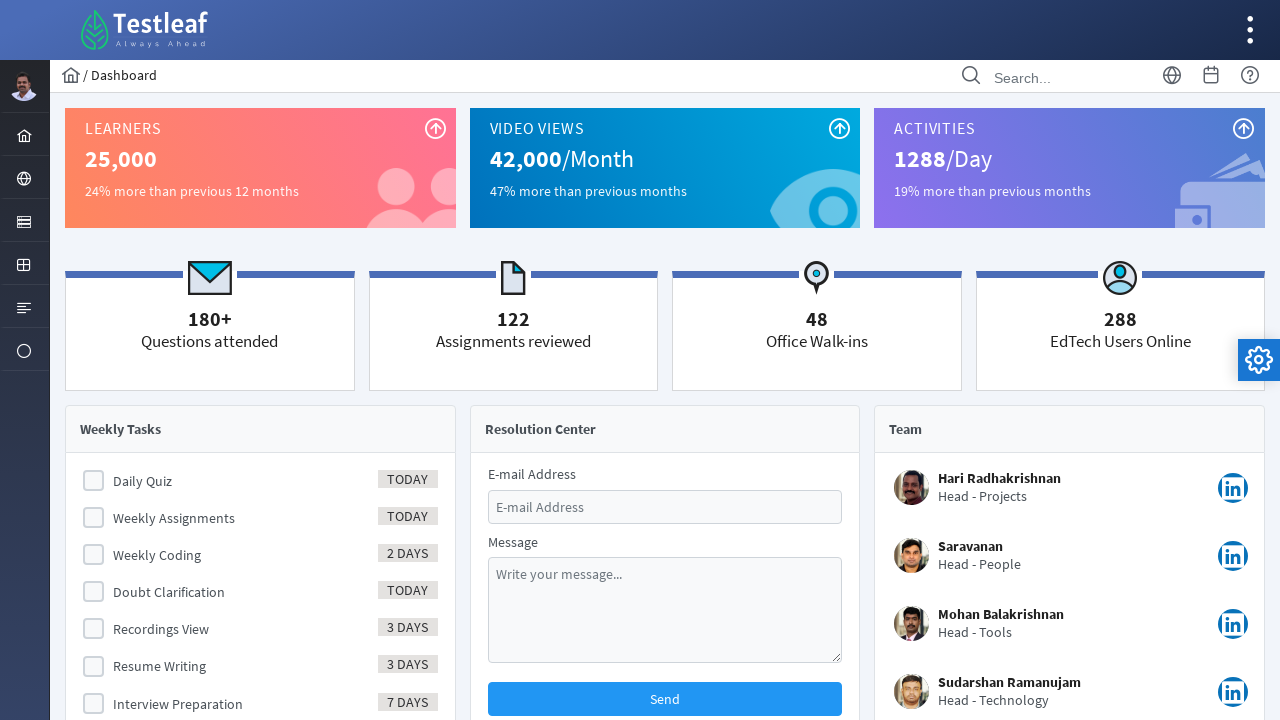

Applied highlight style to element: green background with red 2px border
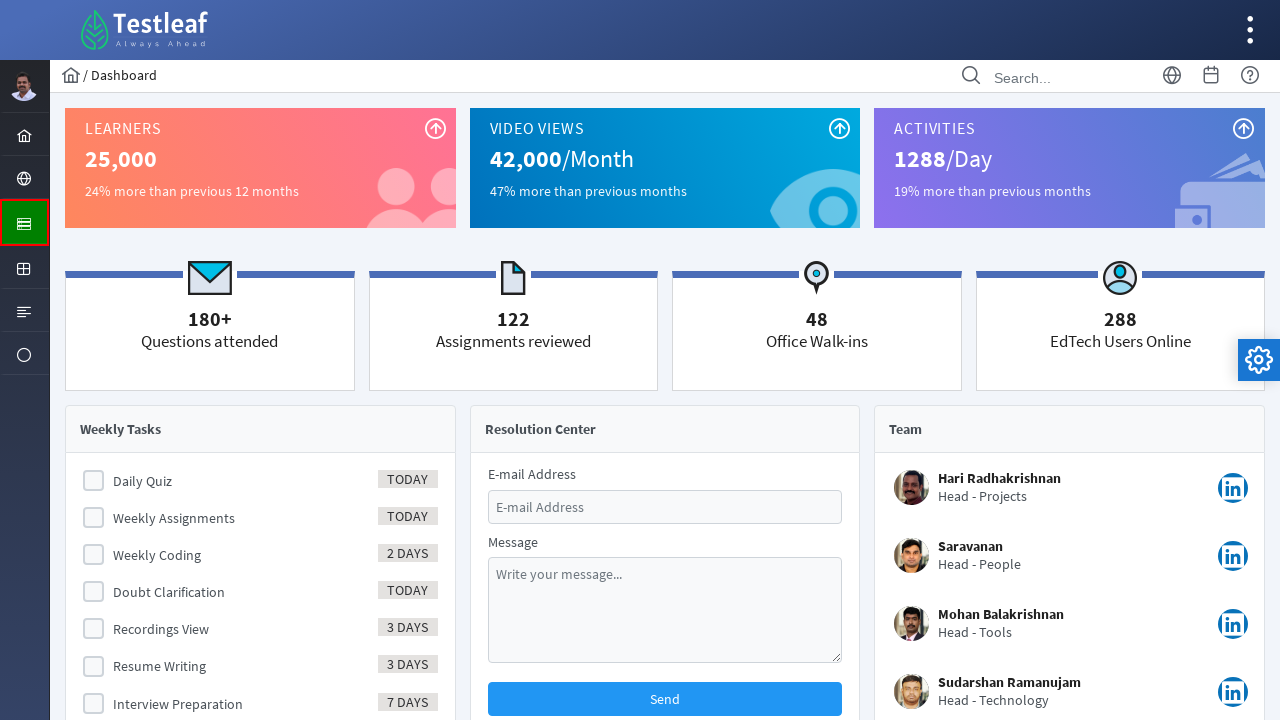

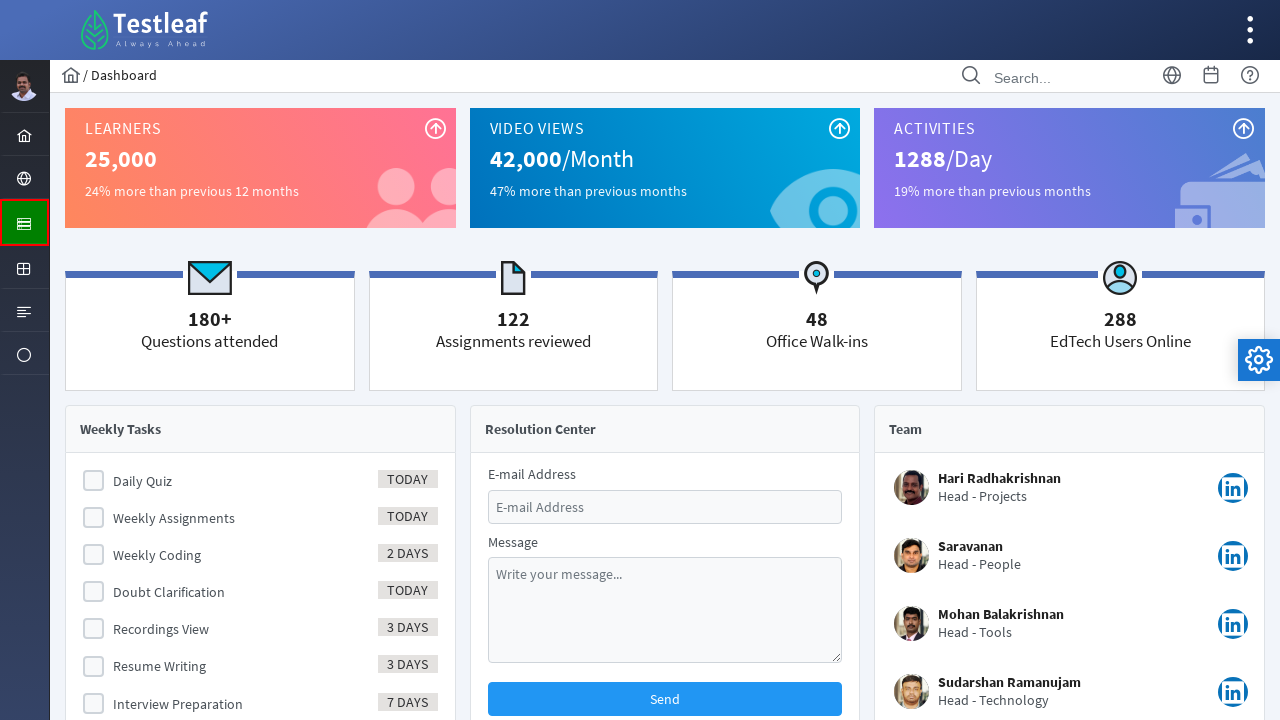